Tests JavaScript alert handling by clicking a button that triggers an alert and then accepting the alert dialog

Starting URL: http://the-internet.herokuapp.com/javascript_alerts

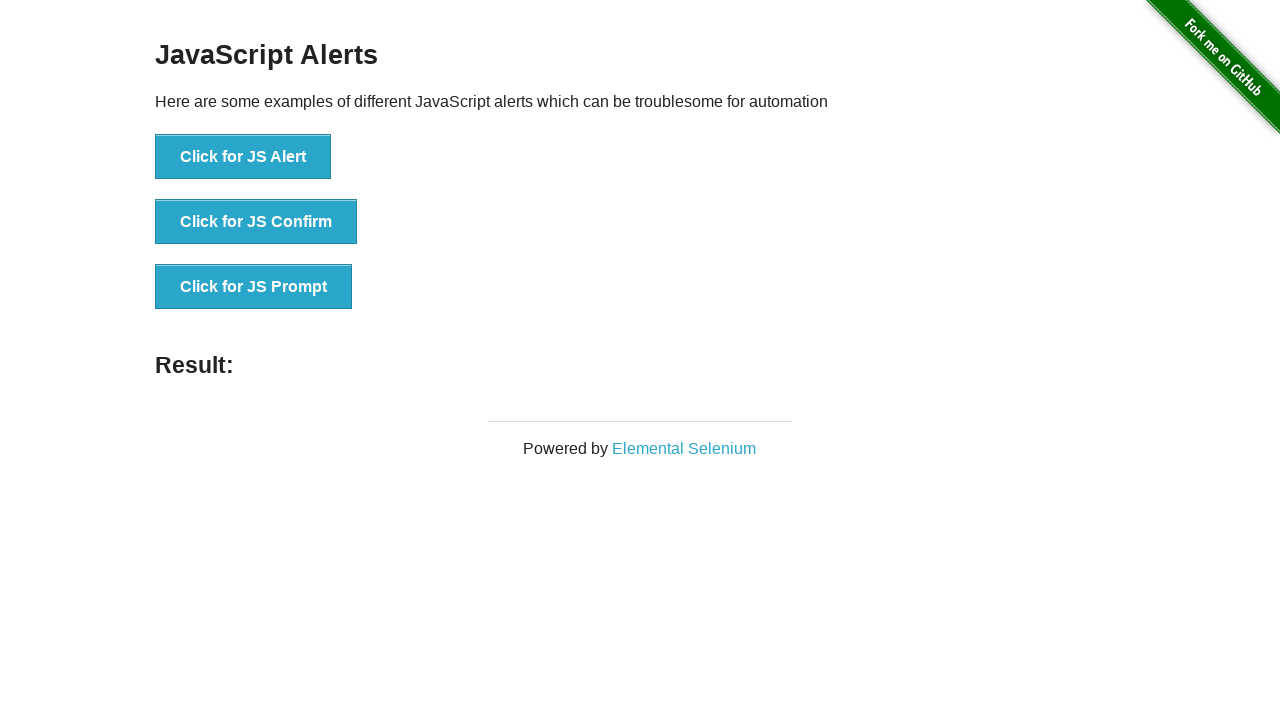

Set up dialog handler to accept alerts
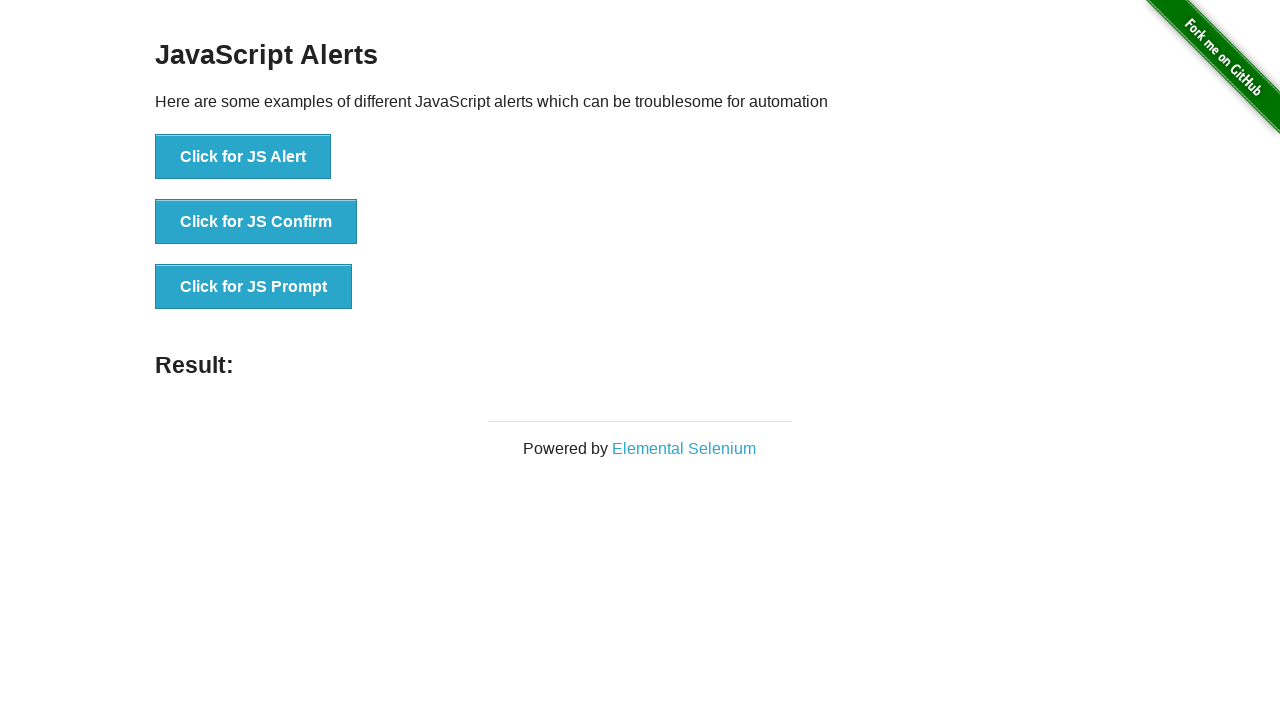

Waited for 'Click for JS Alert' button to appear
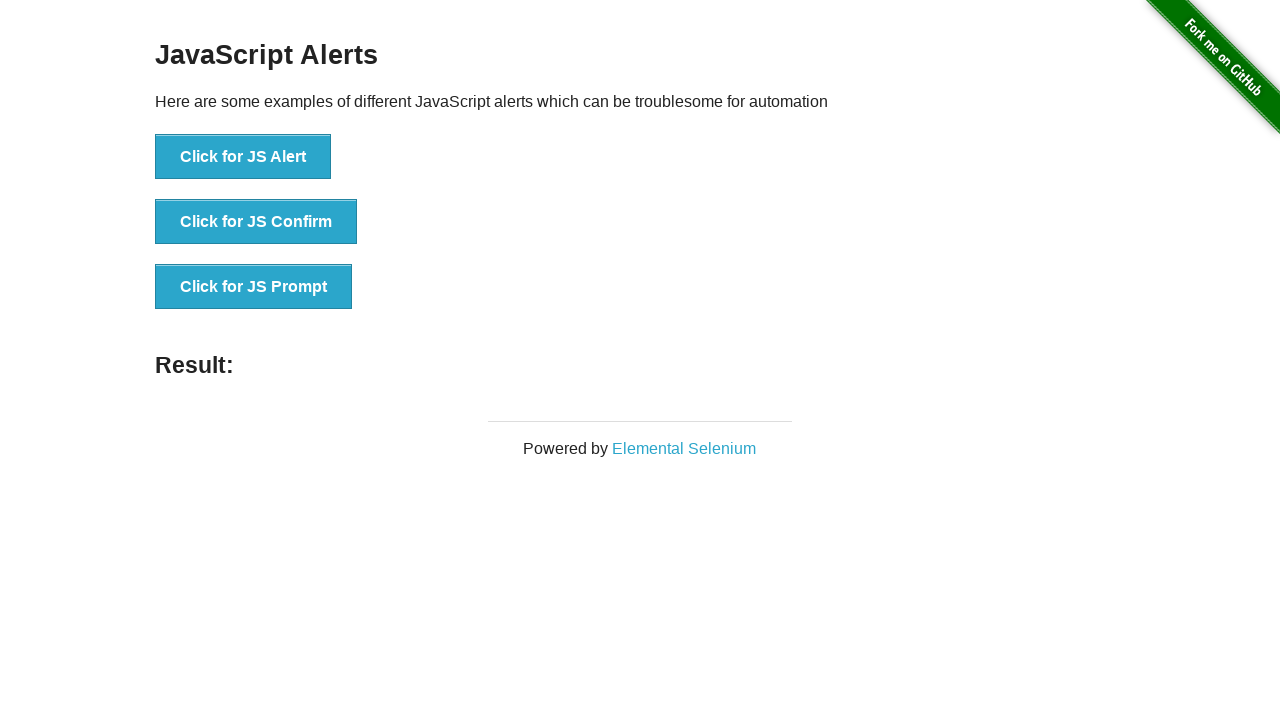

Clicked 'Click for JS Alert' button to trigger alert at (243, 157) on xpath=//button[contains(text(),'Click for JS Alert')]
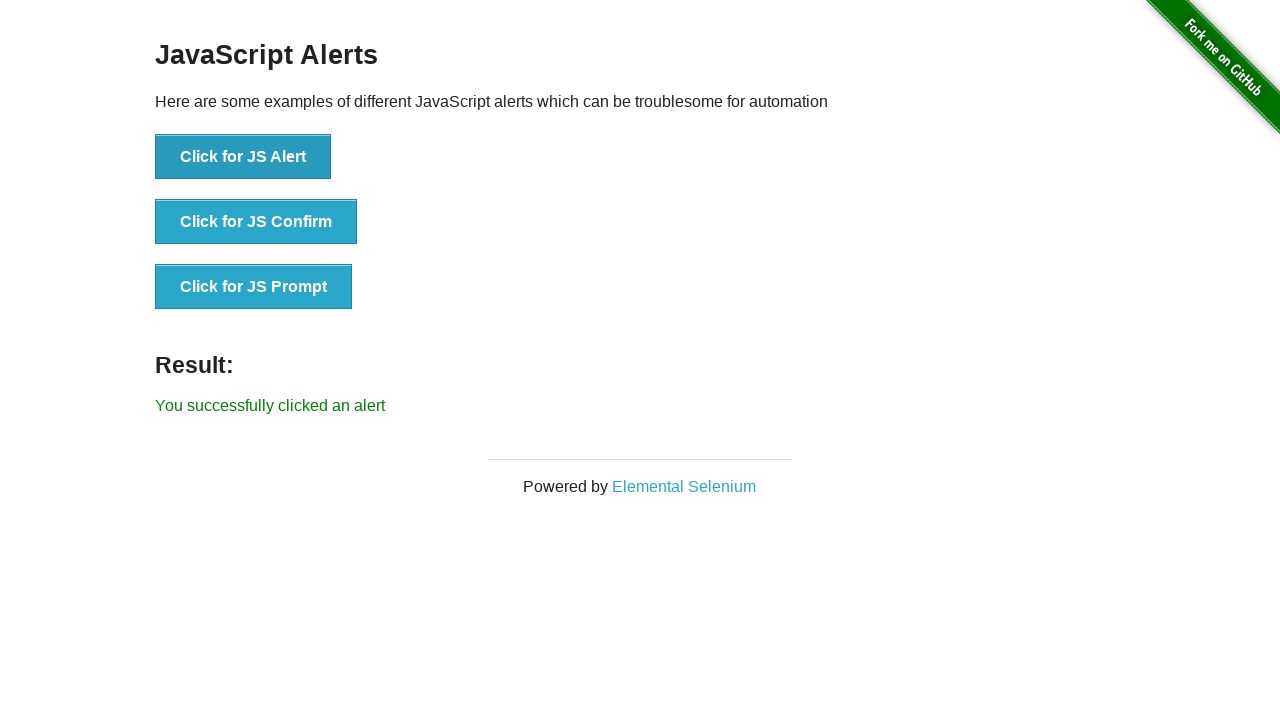

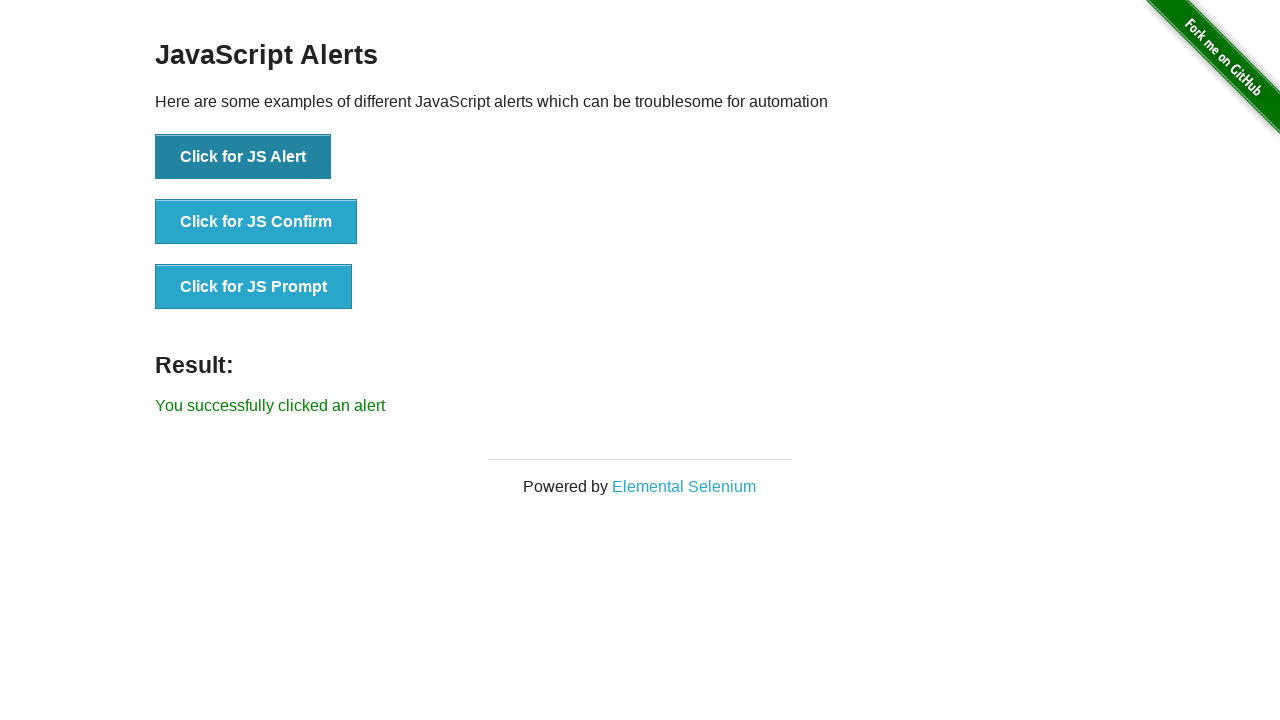